Opens the Serenity BDD documentation website and maximizes the browser window.

Starting URL: https://serenity-bdd.github.io/

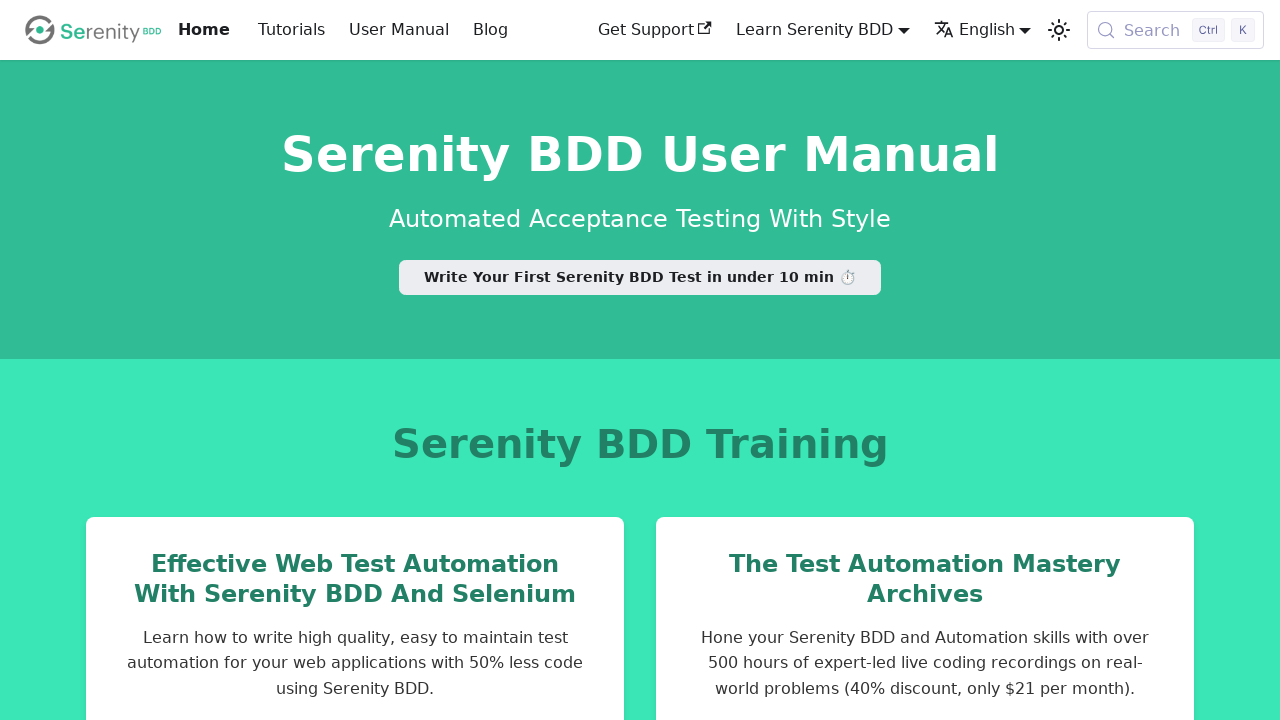

Serenity BDD documentation page loaded (DOM content ready)
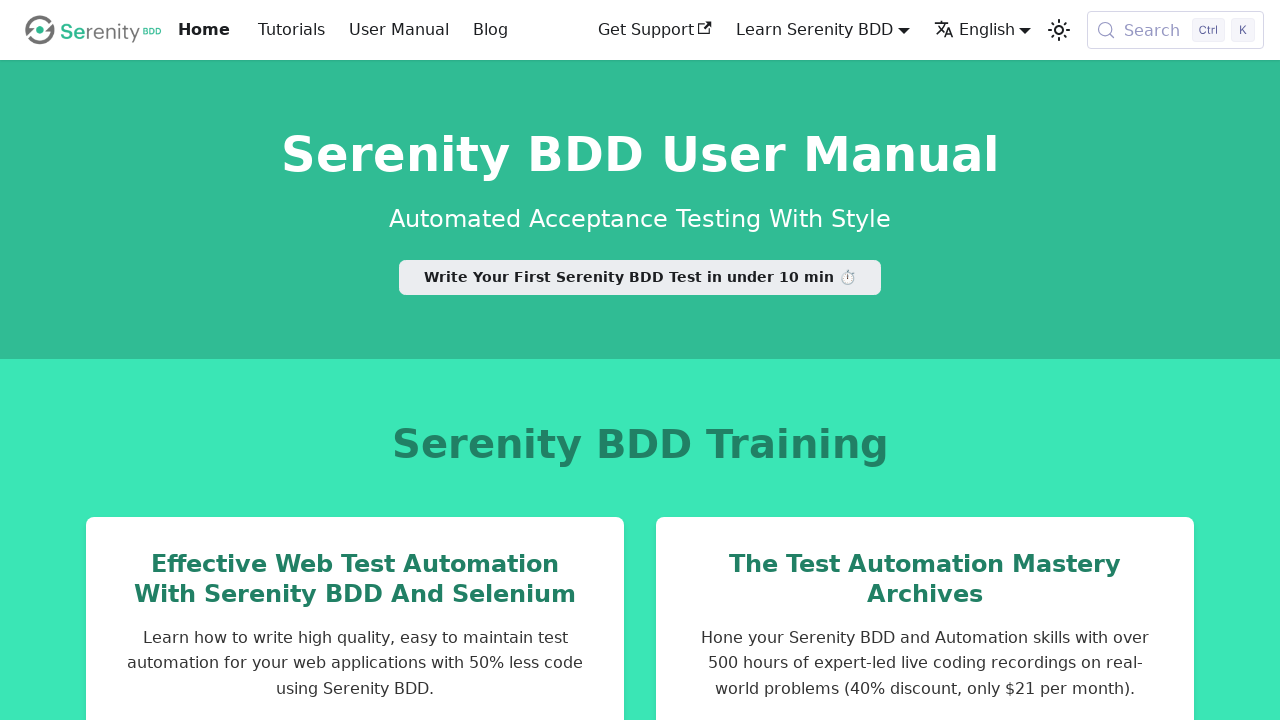

Browser window maximized to 1920x1080
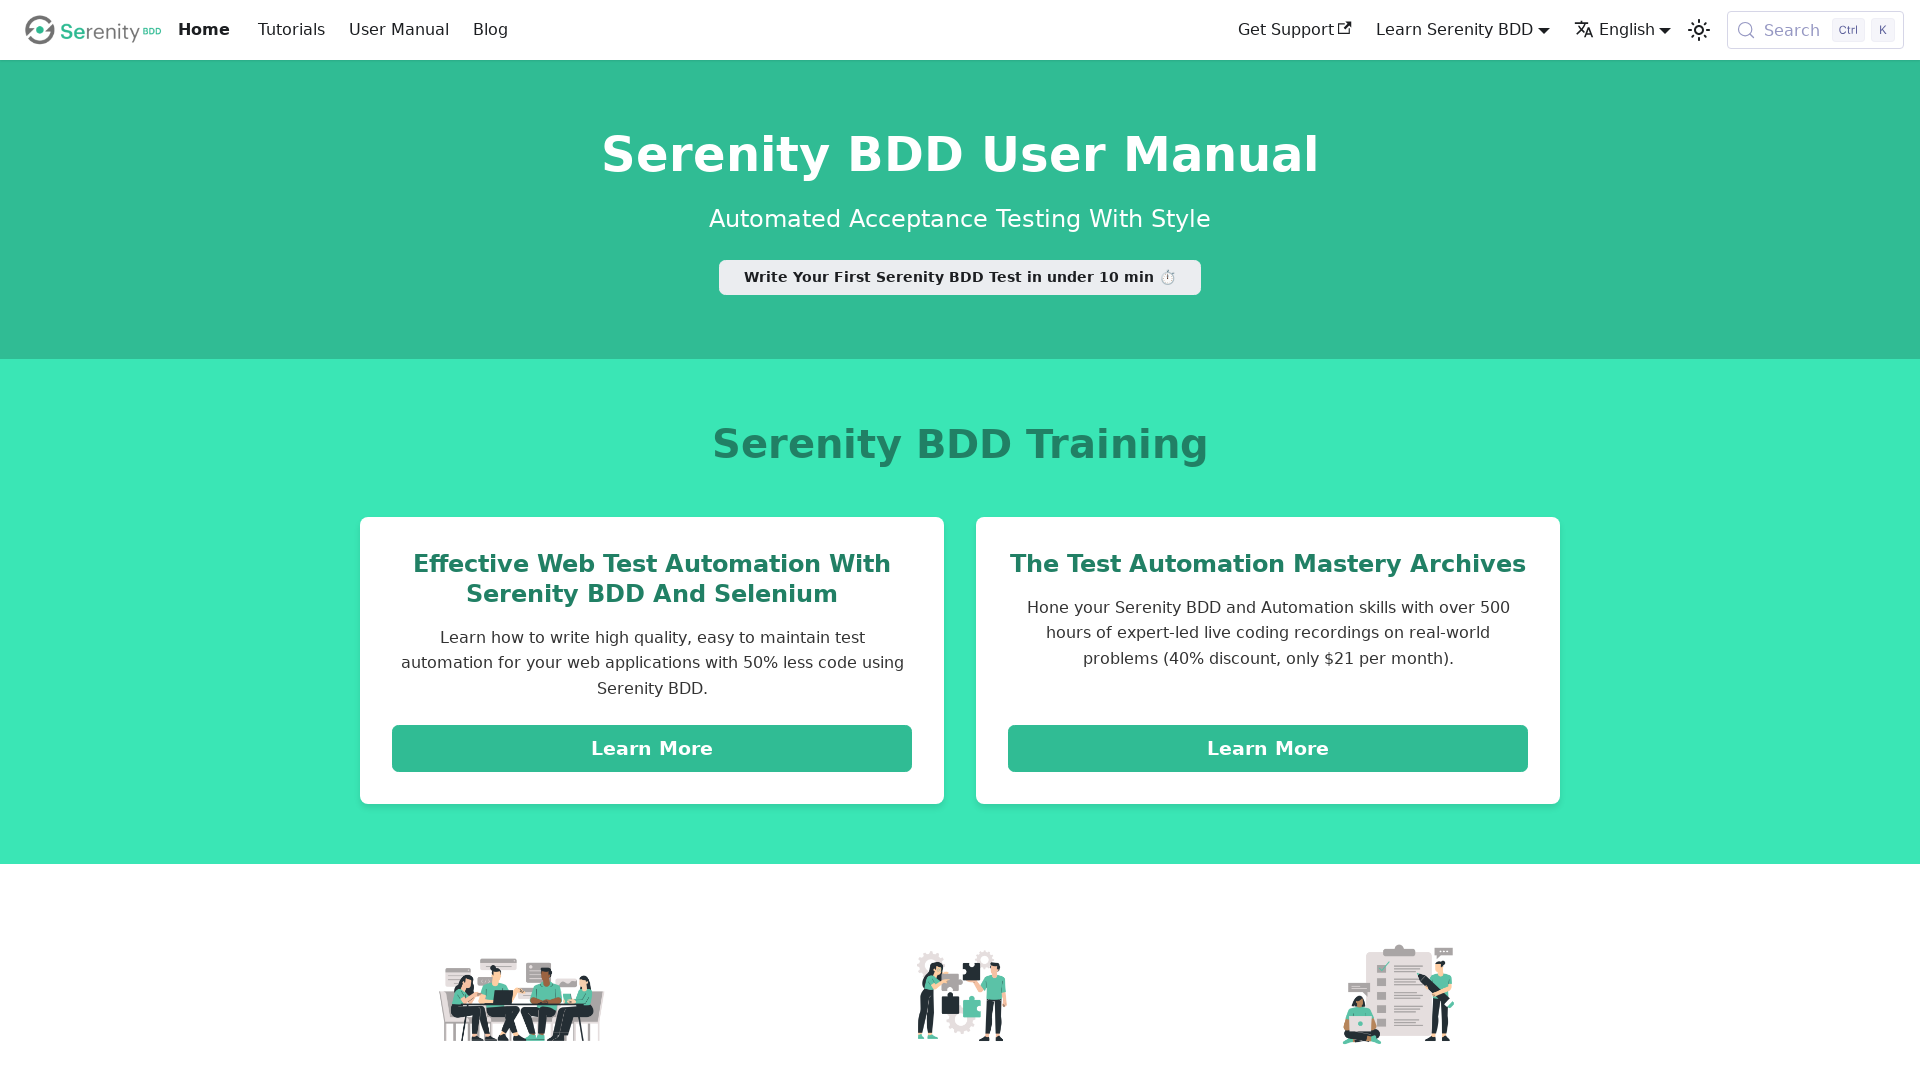

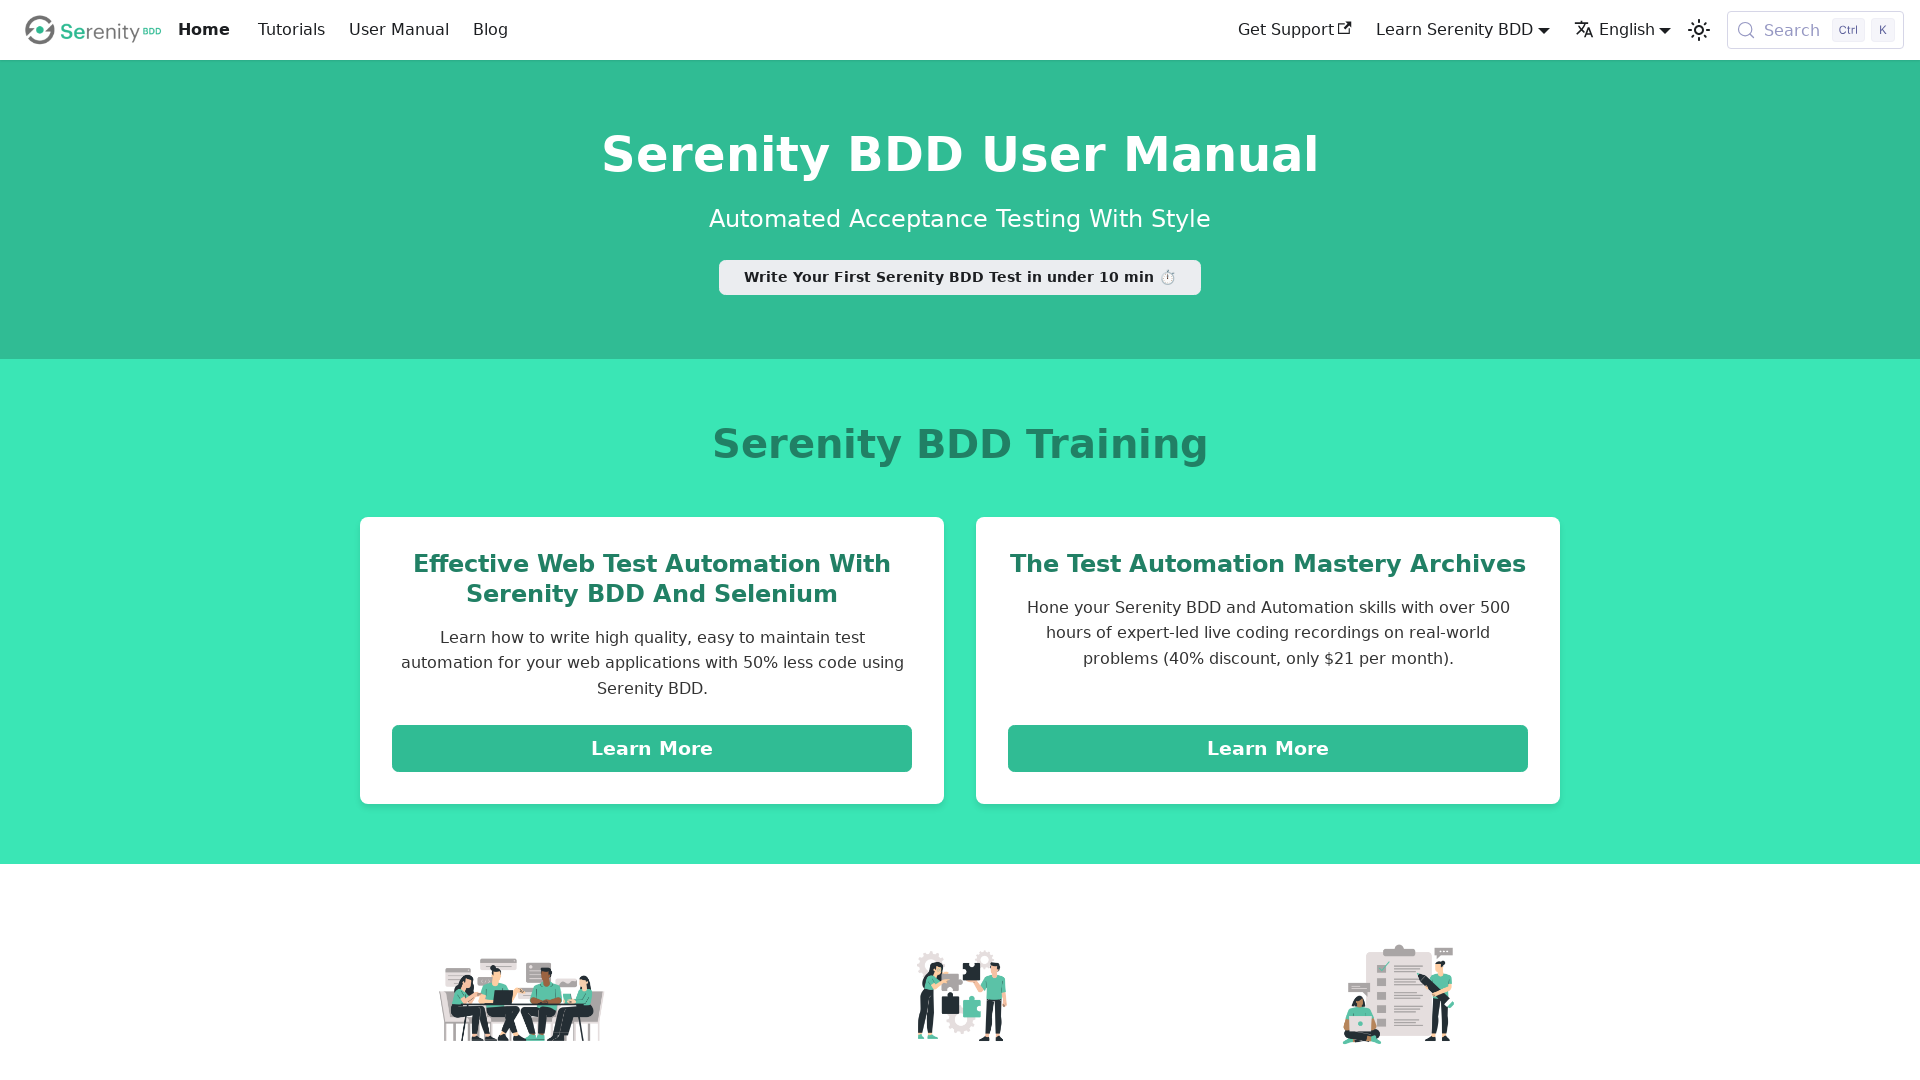